Navigates to the Python.org homepage and verifies that the event widget with event times and event names is displayed correctly.

Starting URL: https://www.python.org/

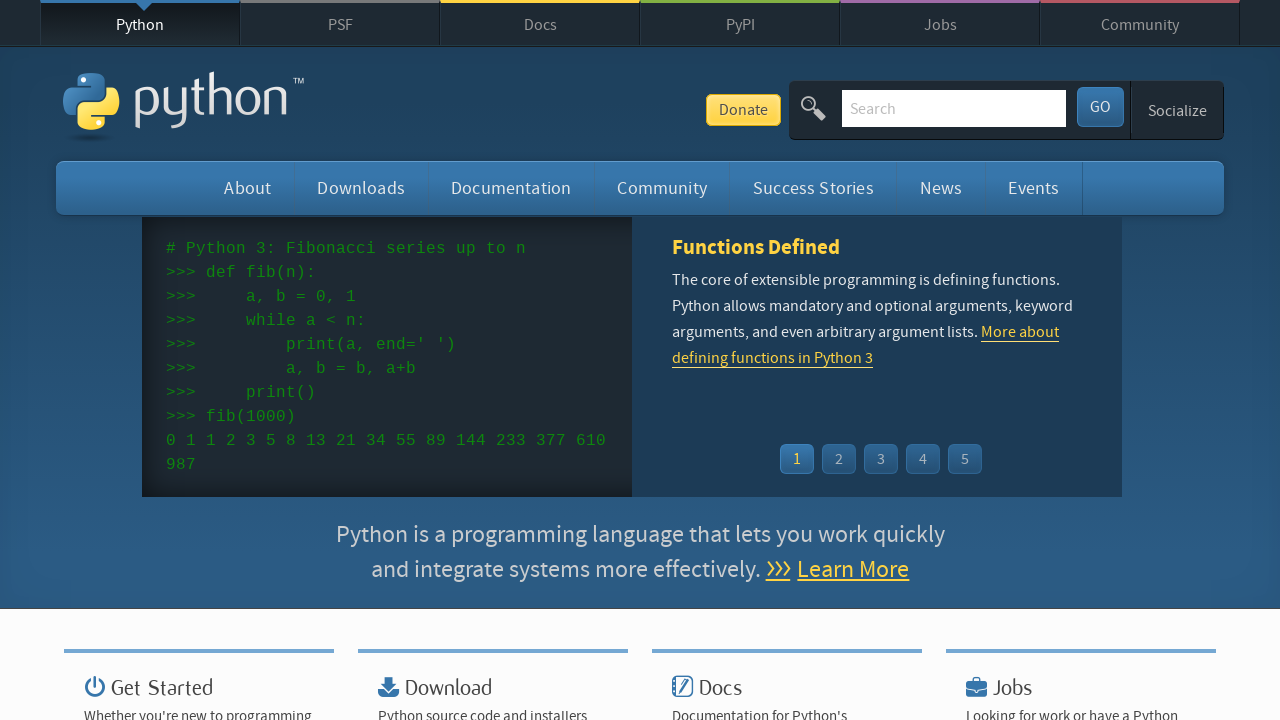

Navigated to Python.org homepage
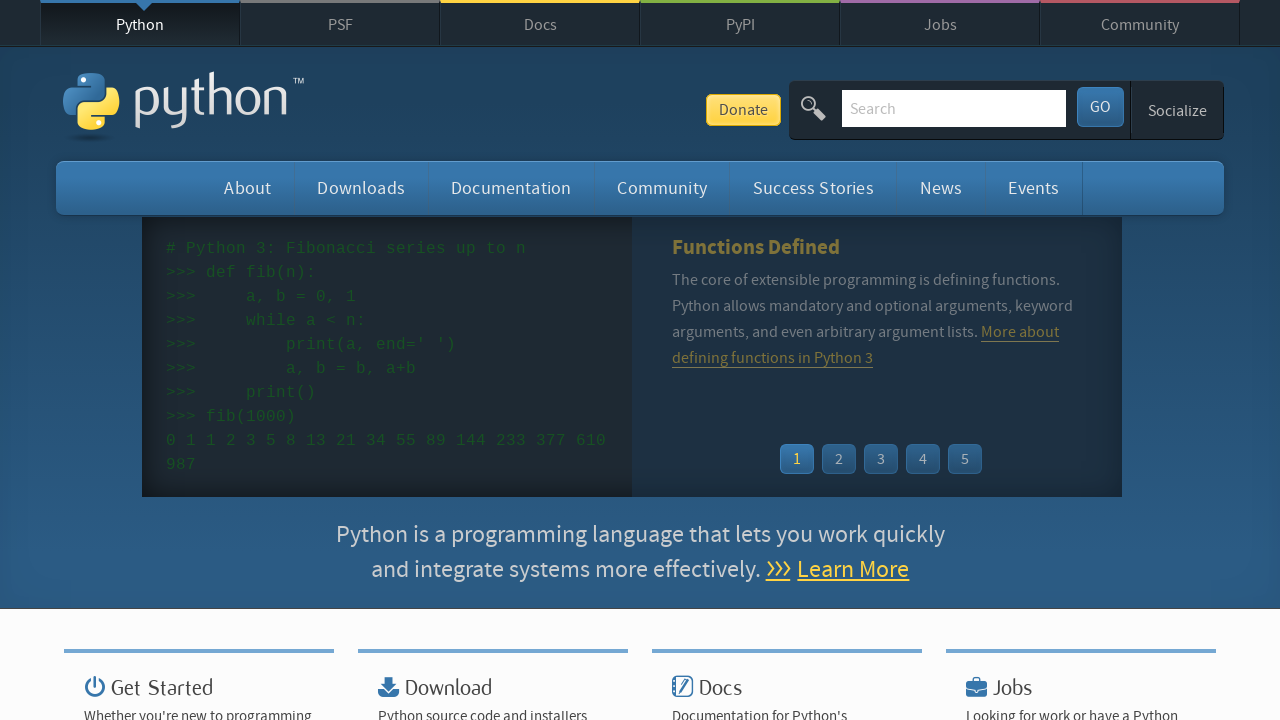

Event widget loaded
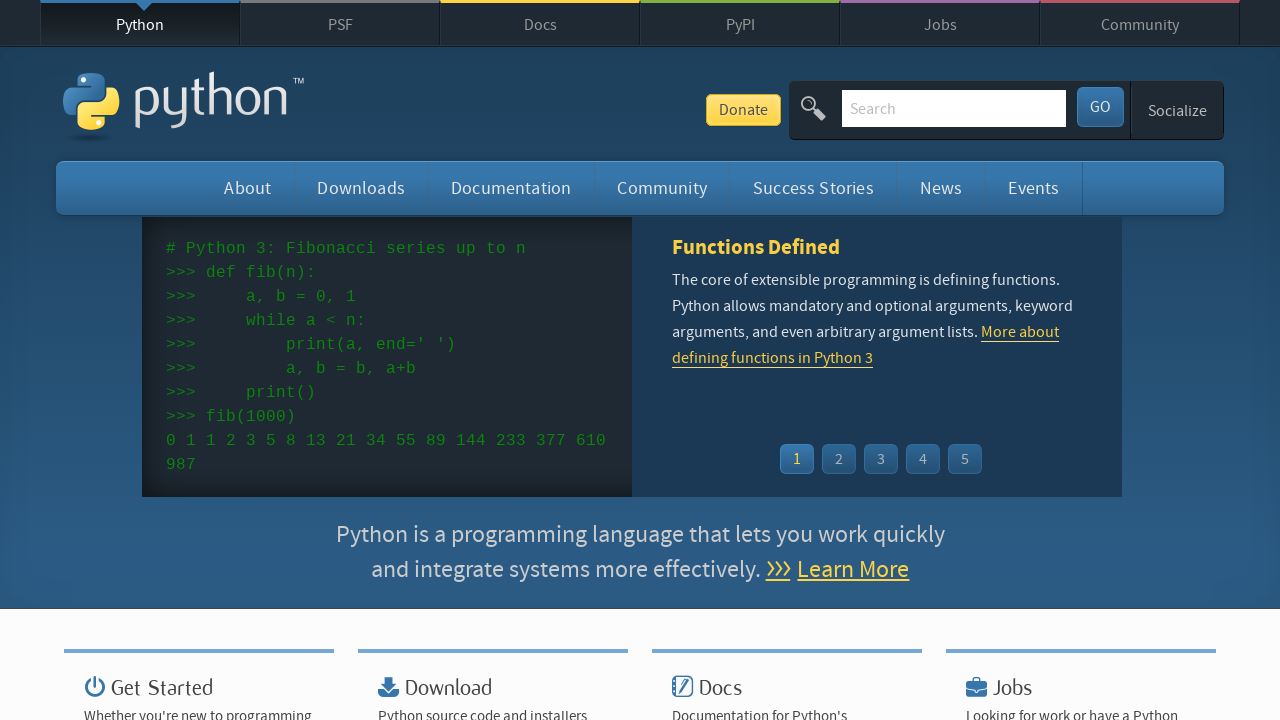

Event times displayed in widget
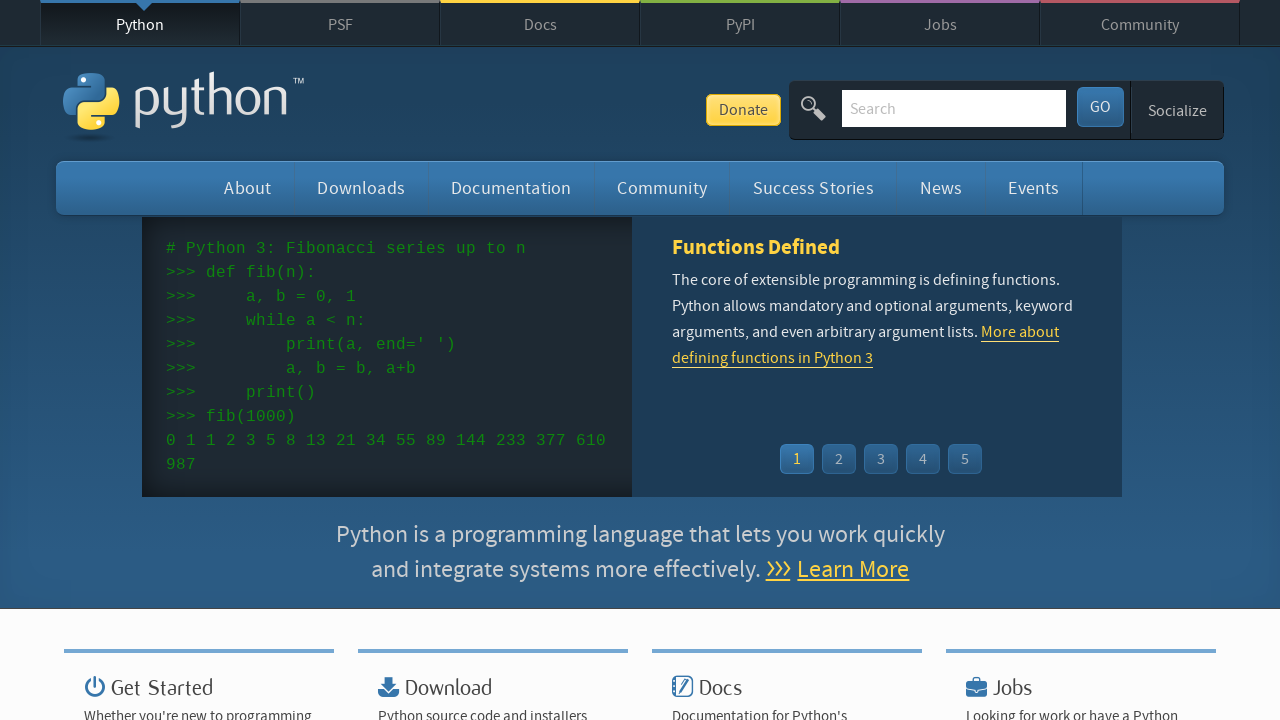

Event links displayed in widget
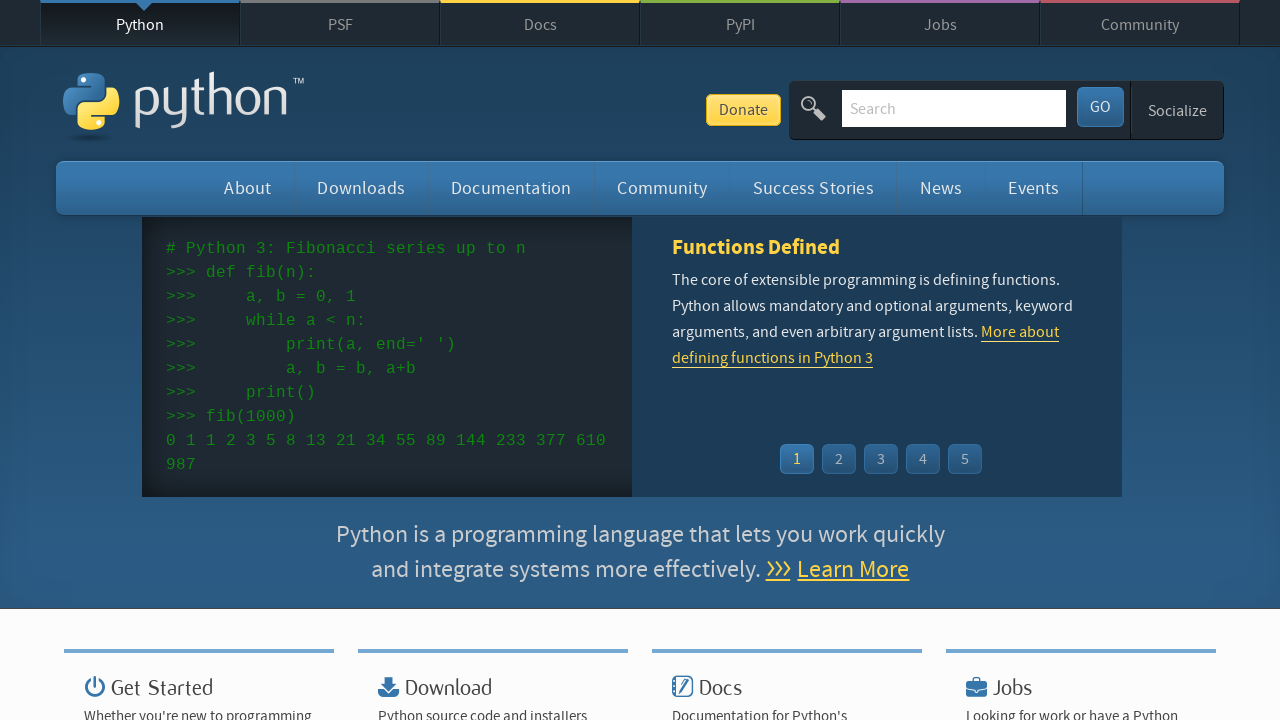

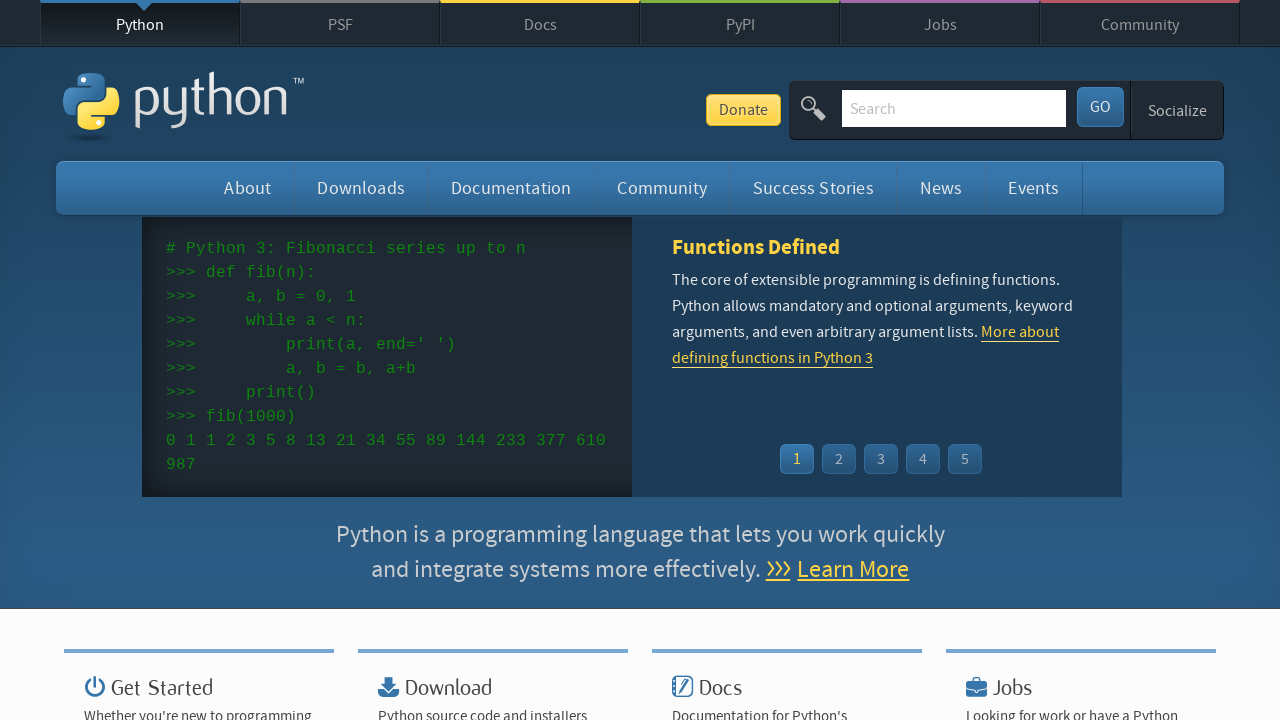